Tests various mouse interactions including click, double-click, right-click, hover, and drag-and-drop operations on a Selenium test page

Starting URL: https://www.selenium.dev/selenium/web/mouse_interaction.html

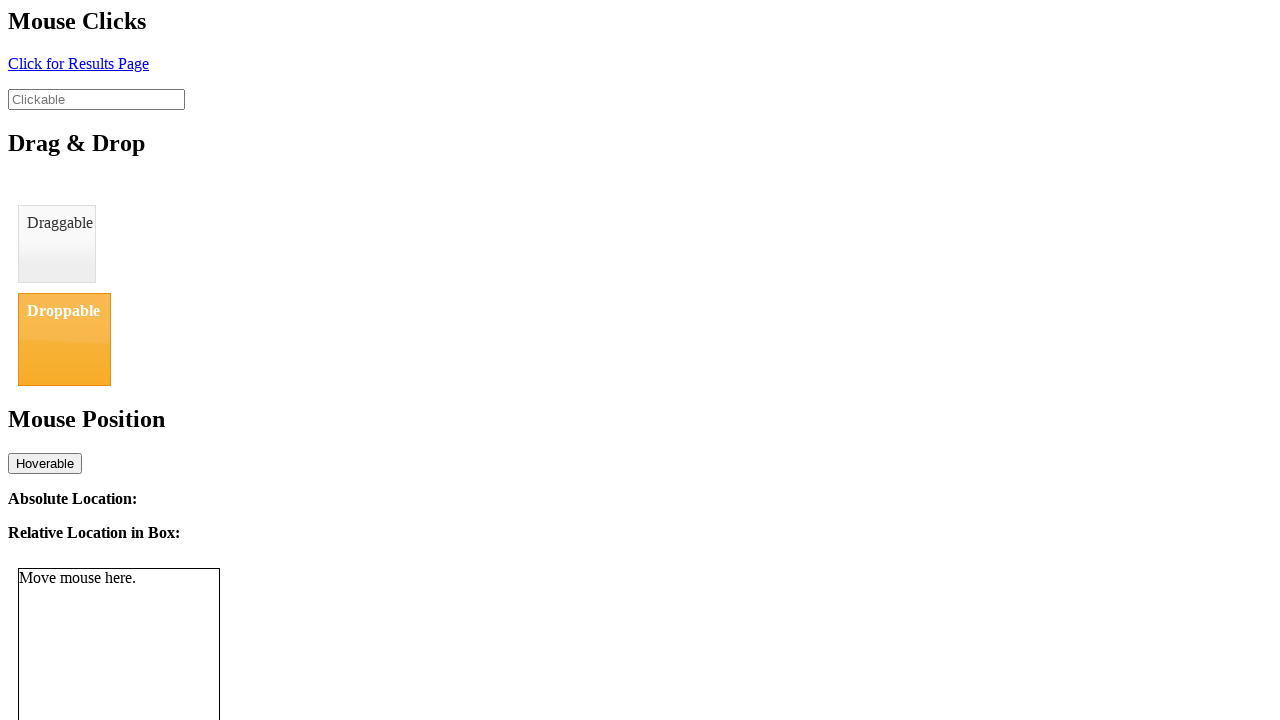

Performed left click on clickable element at (96, 99) on #clickable
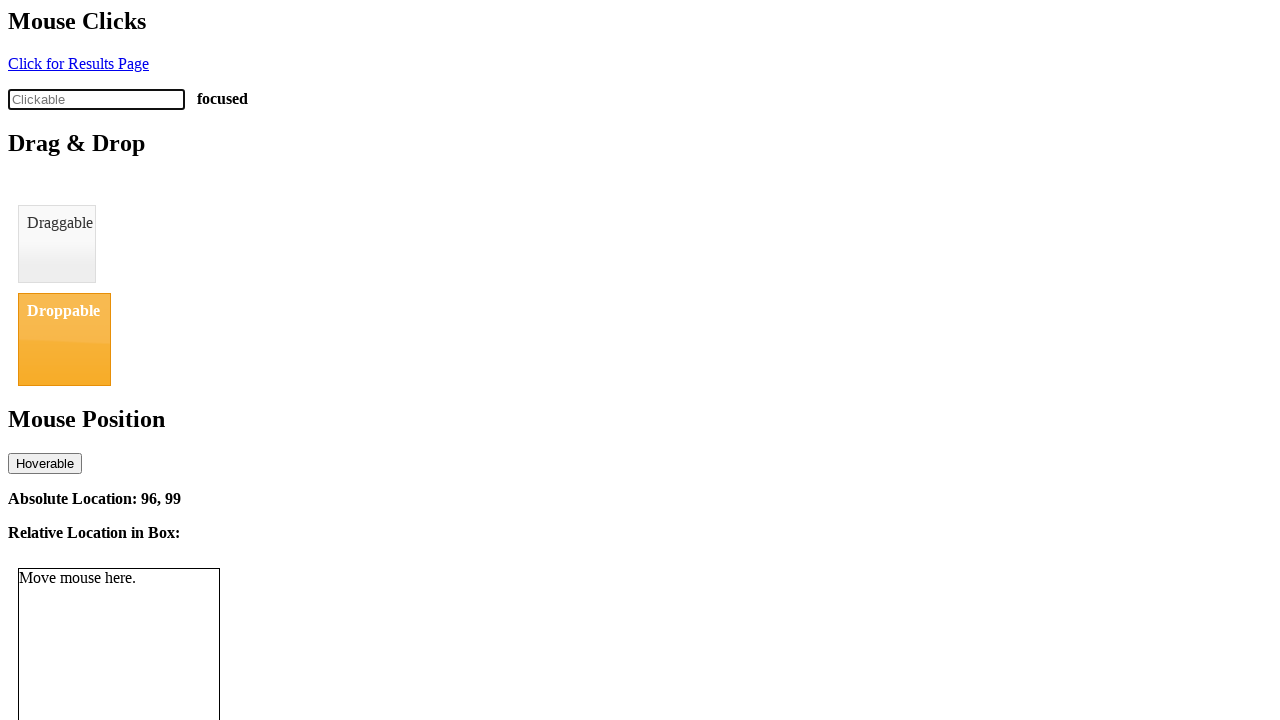

Performed double click on clickable element at (96, 99) on #clickable
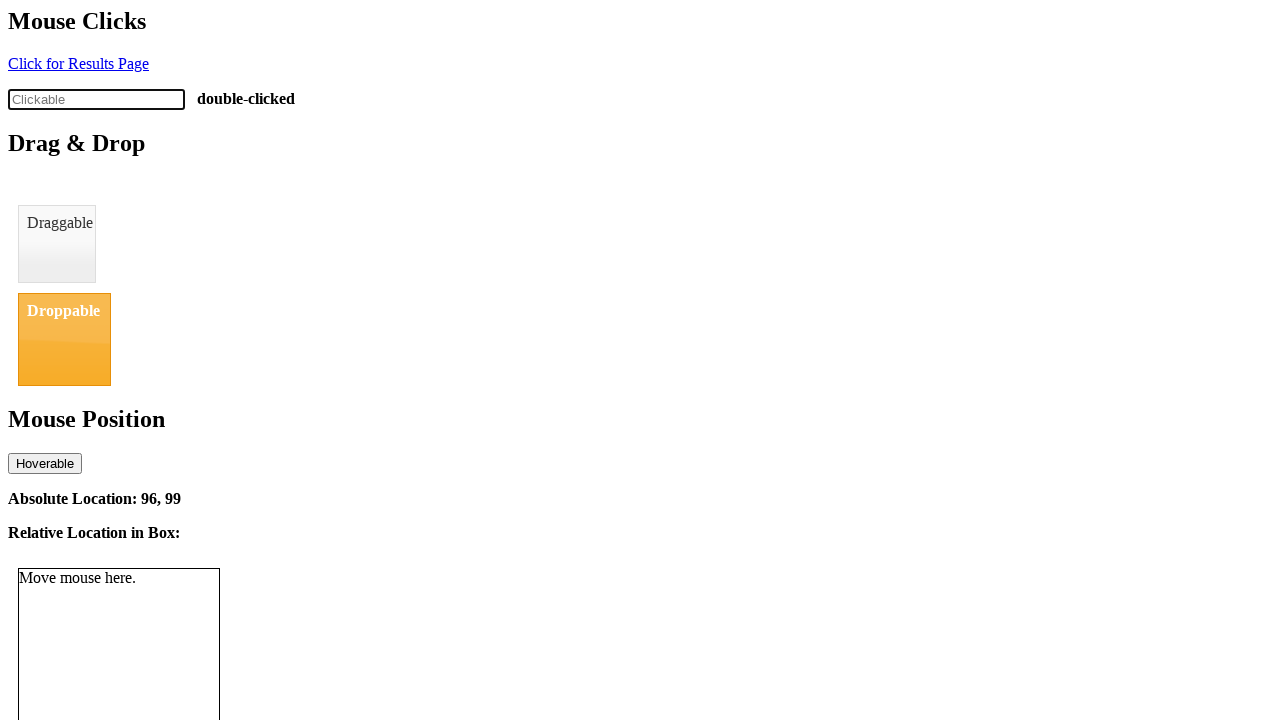

Performed right click (context click) on clickable element at (96, 99) on #clickable
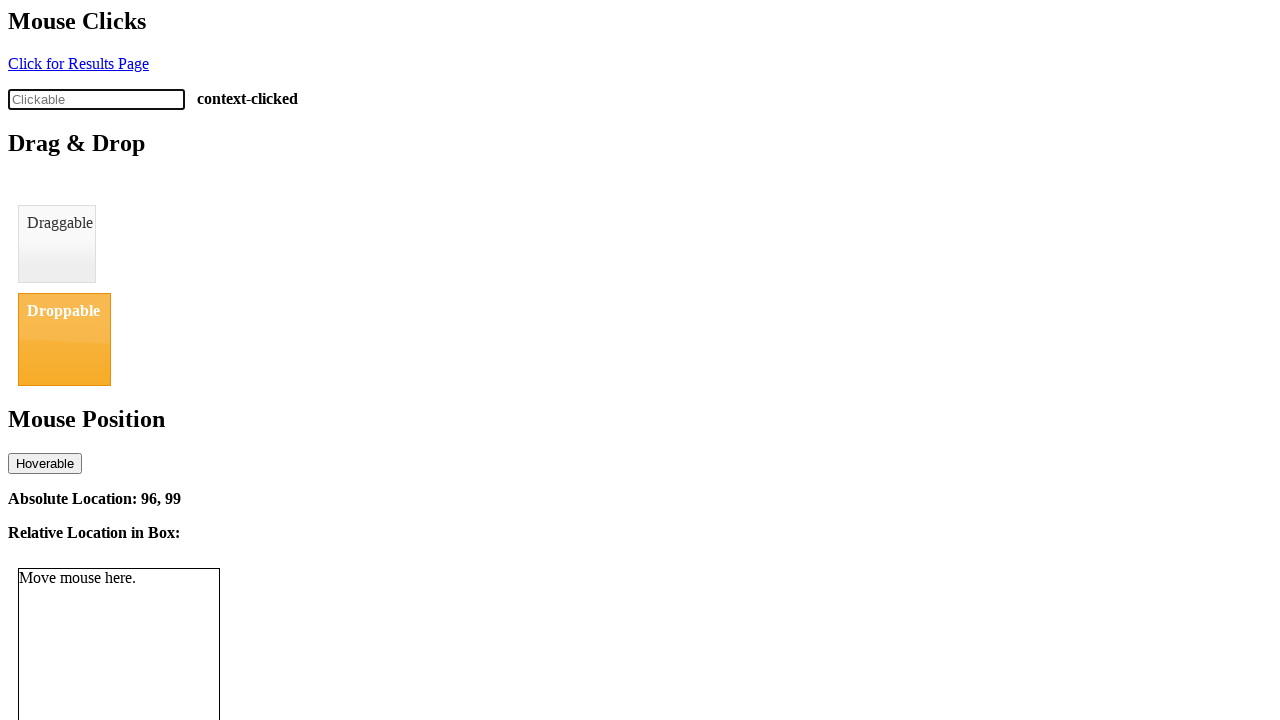

Moved mouse to hover over mouse tracker element at (119, 619) on #mouse-tracker
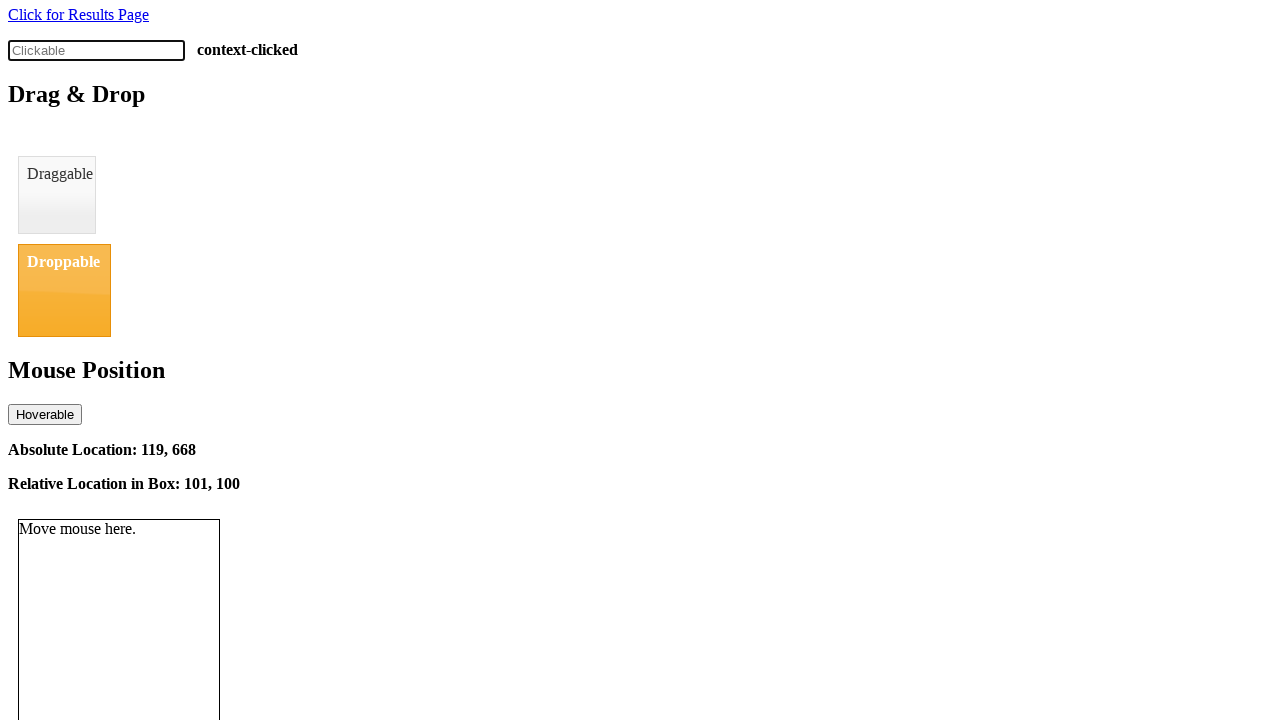

Performed drag and drop operation from draggable to droppable element at (64, 290)
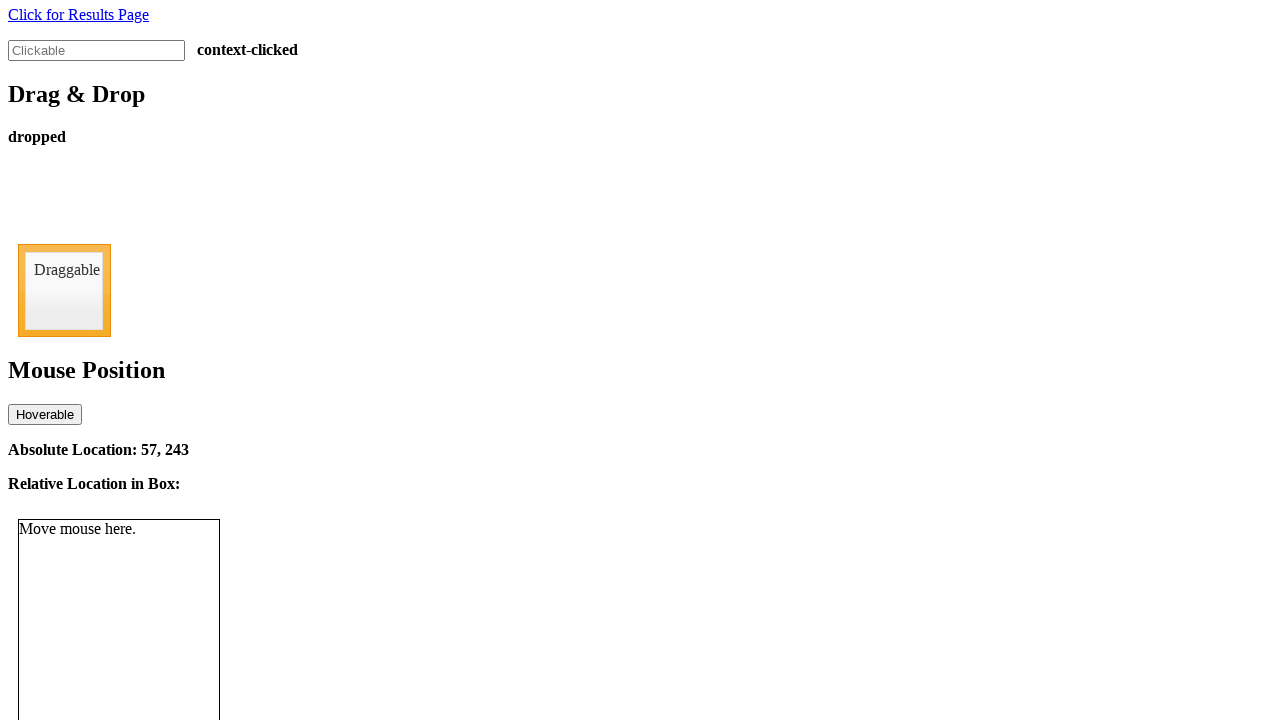

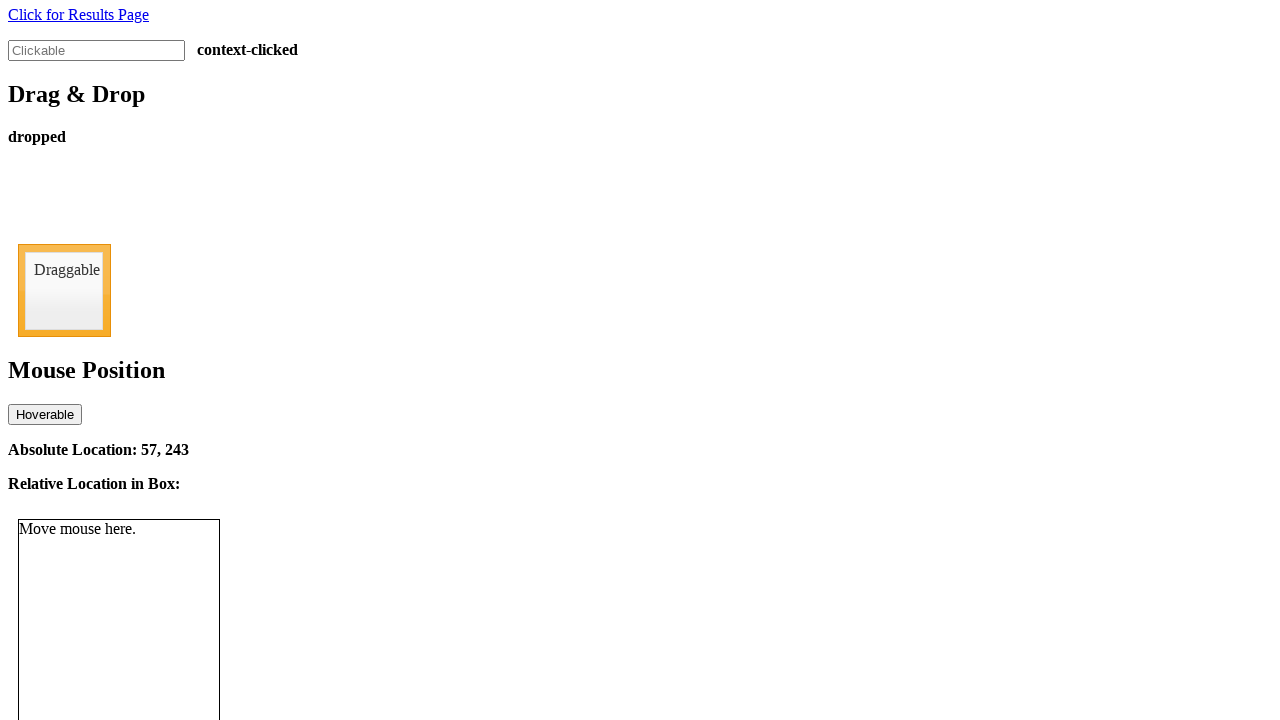